Tests opening a new window by clicking a button, switching to it, and then closing it

Starting URL: https://demoqa.com/browser-windows

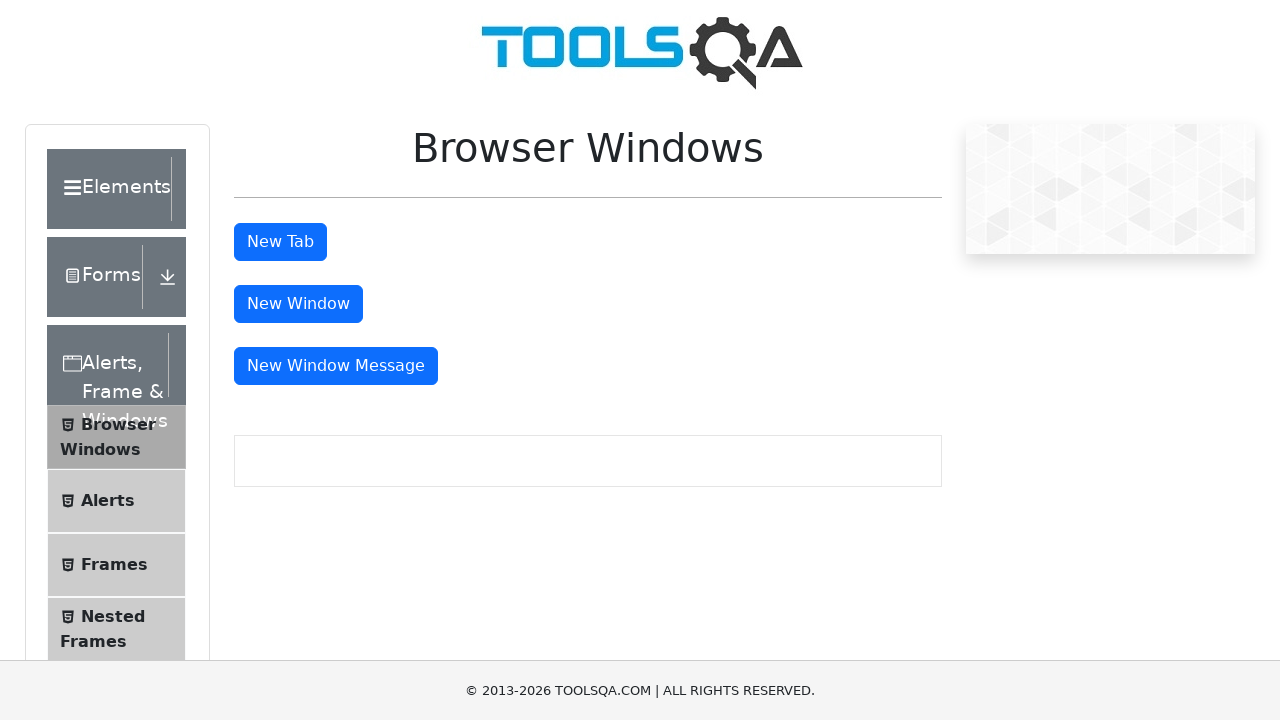

Clicked button to open new window at (298, 304) on #windowButton
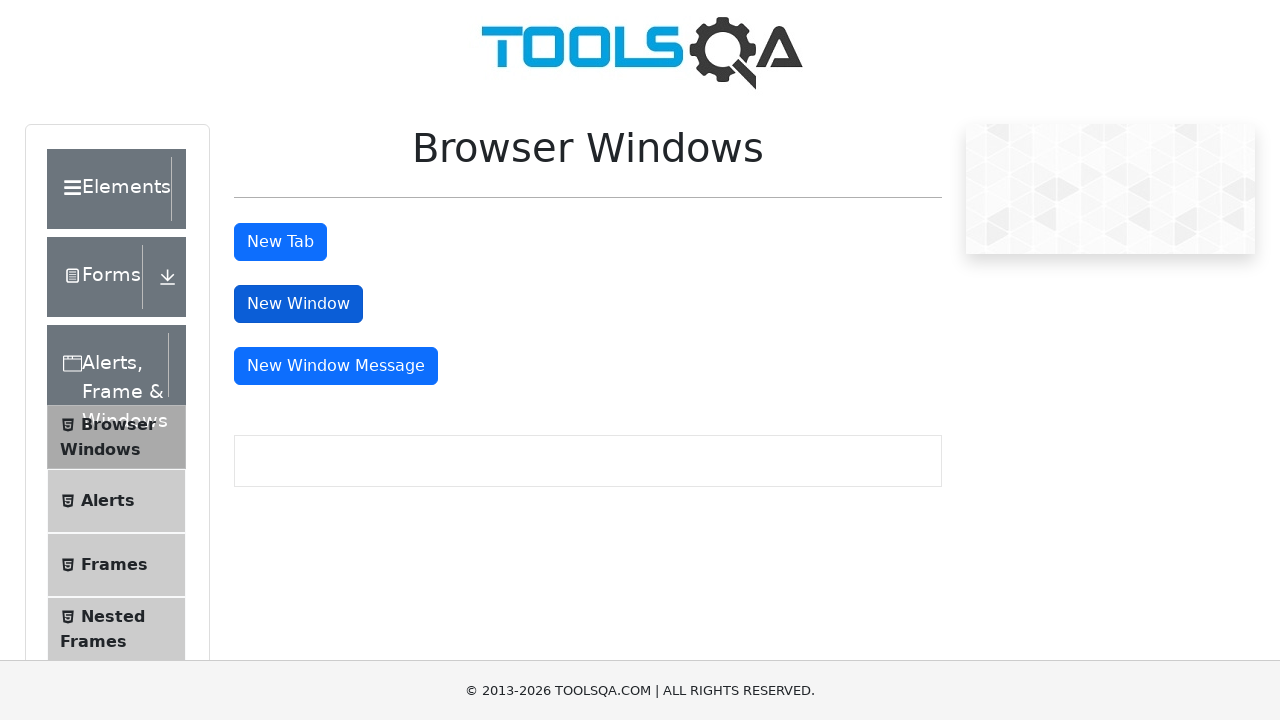

New window opened and captured
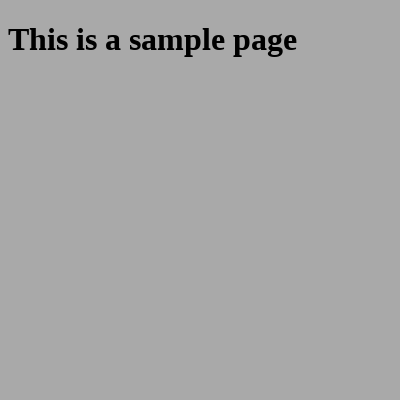

Closed the new window
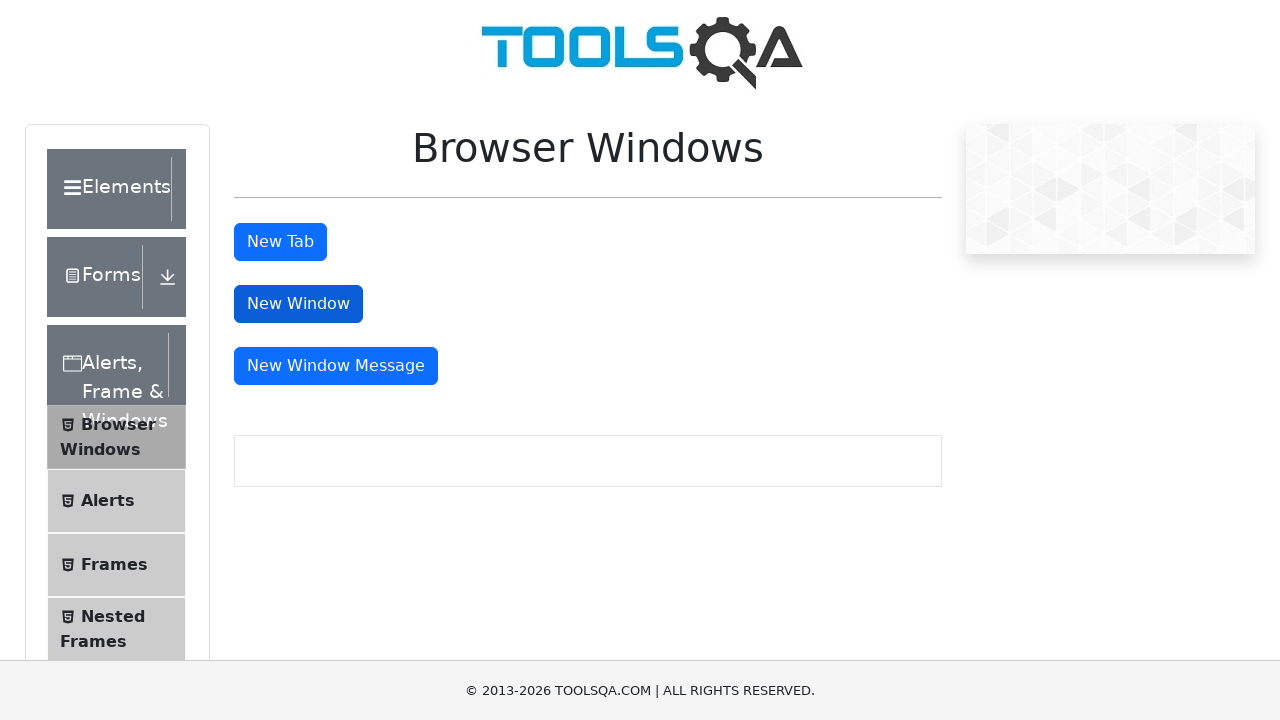

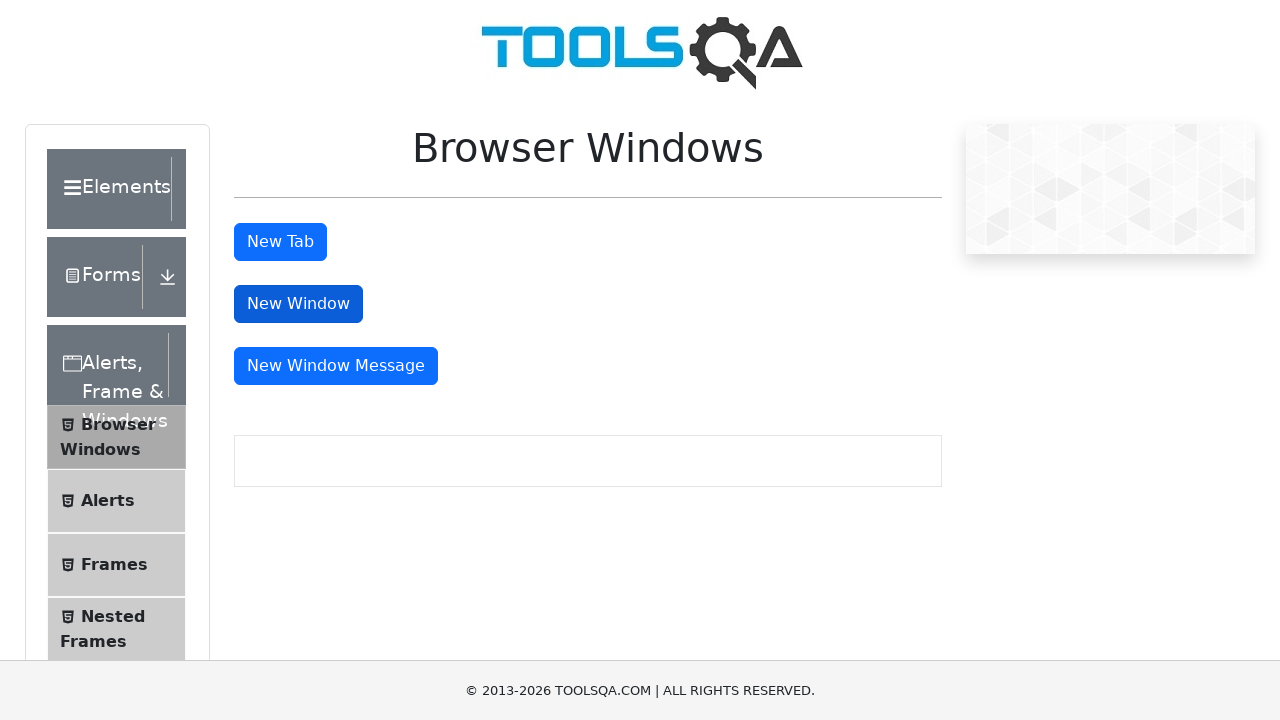